Tests that the OrangeHRM demo login page displays correctly by verifying the "Login" header text is present on the page.

Starting URL: https://opensource-demo.orangehrmlive.com/

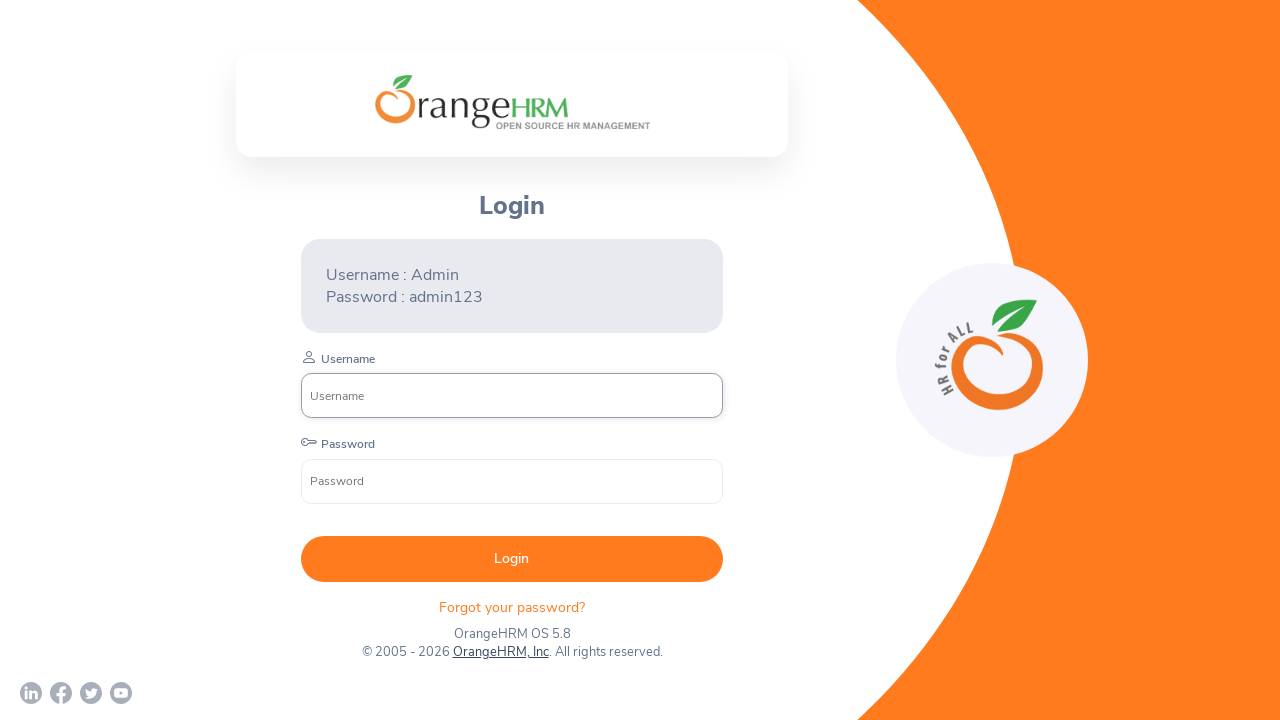

Waited for Login header to become visible
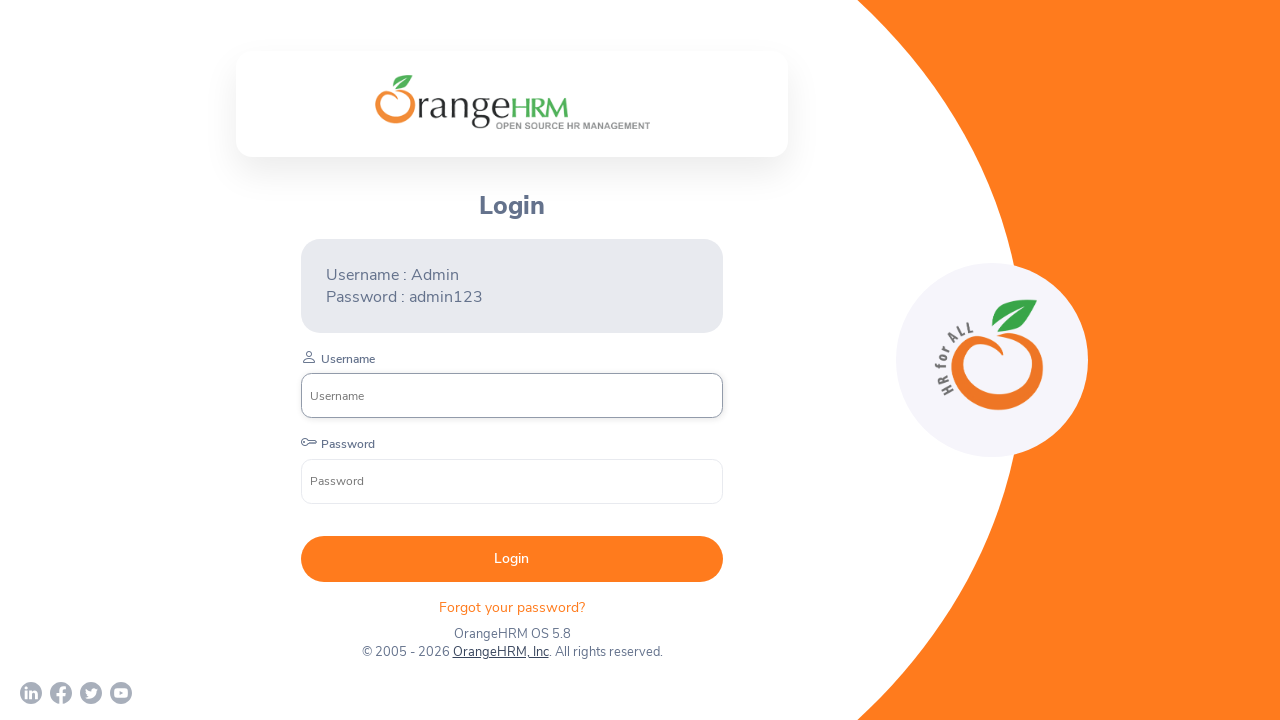

Verified Login header text is present and correct
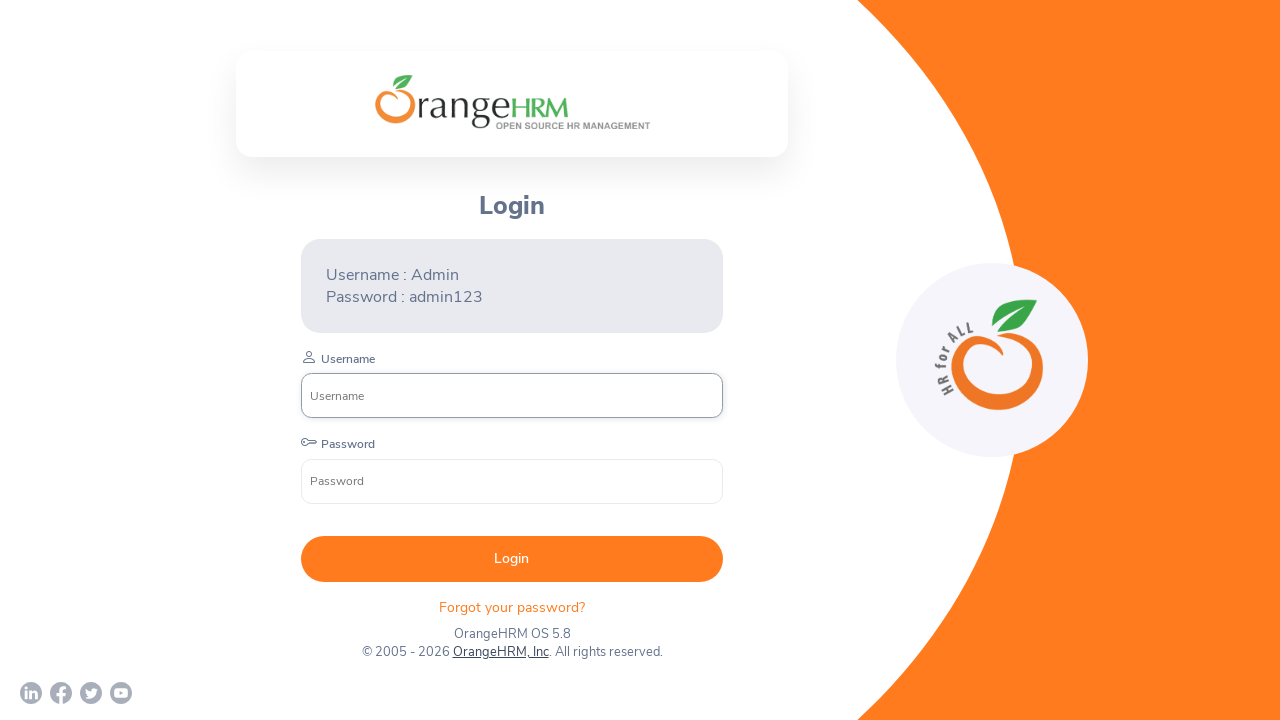

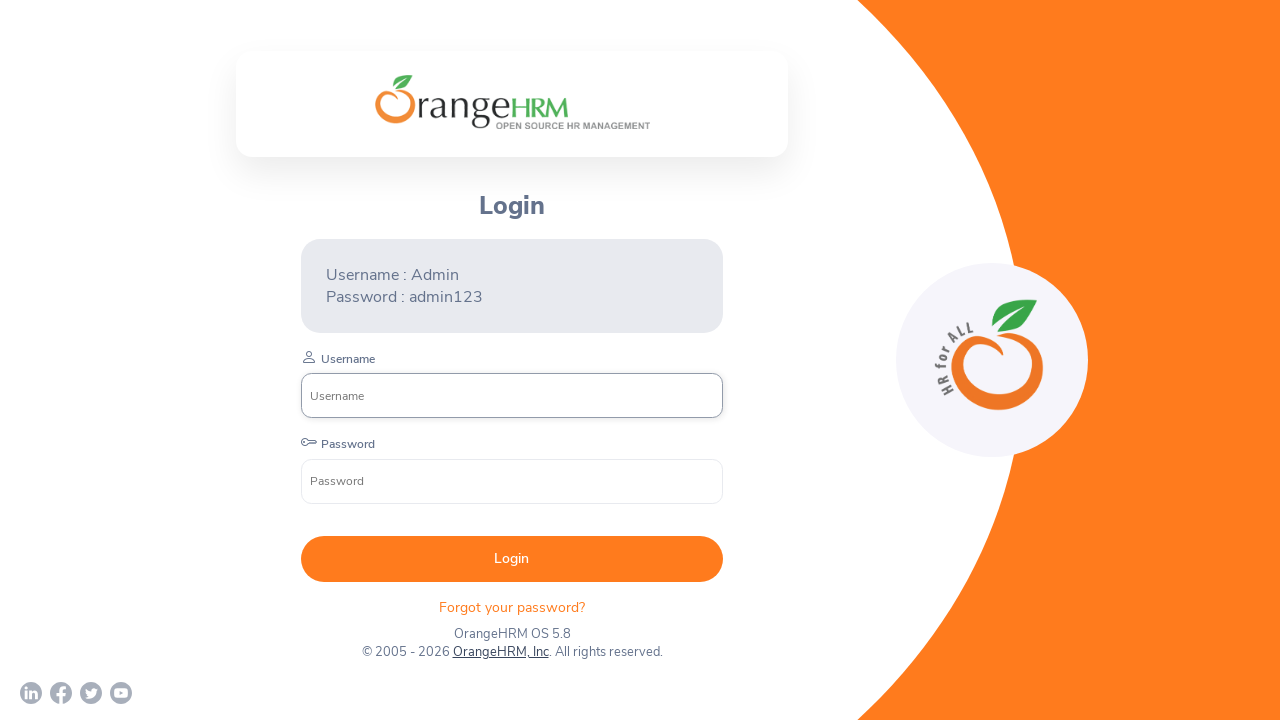